Tests form selectors by filling in username, email, and address fields, then submitting the form

Starting URL: https://demoqa.com/text-box

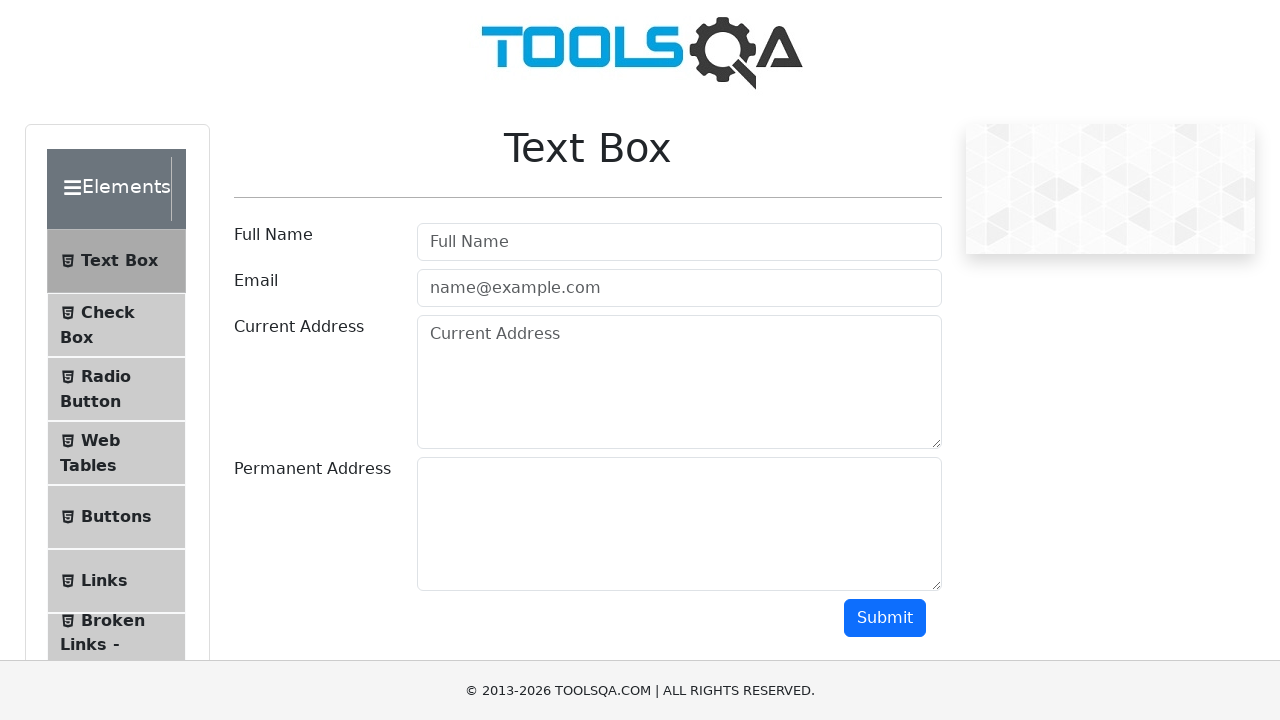

Filled username field with 'Test User' on #userName
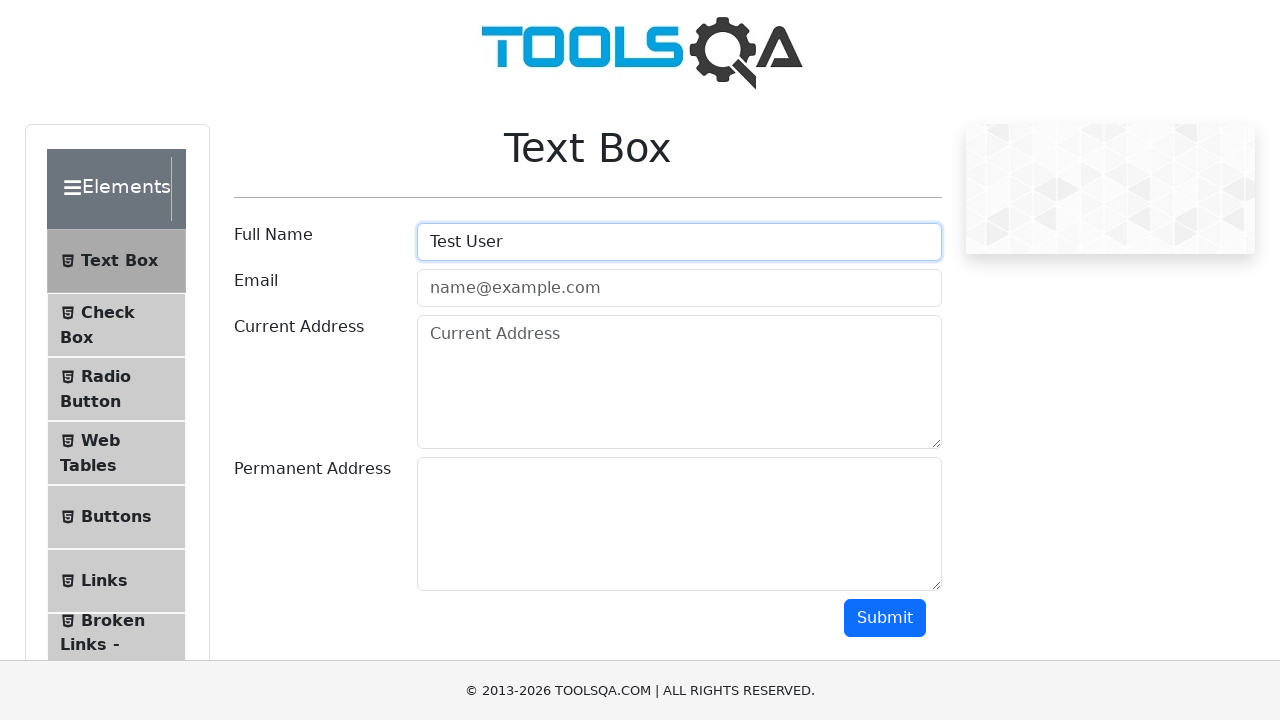

Filled email field with 'test@hi.com' on [placeholder='name@example.com']
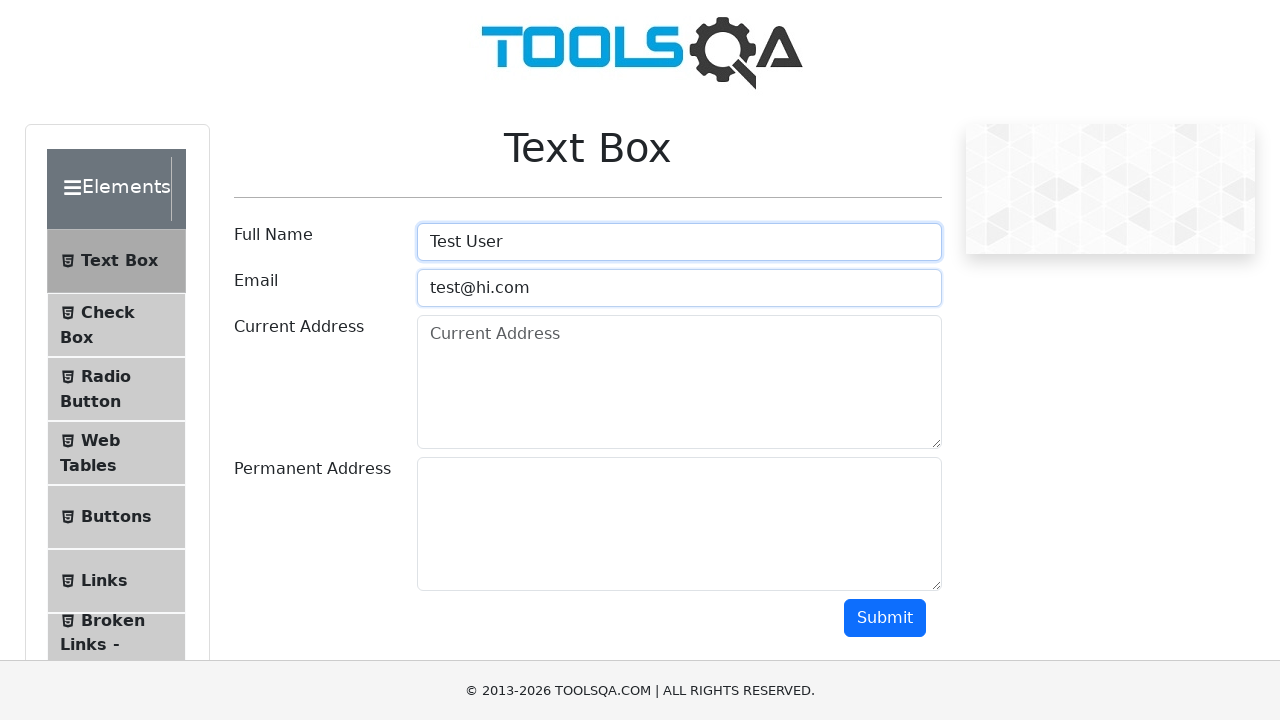

Filled address field with 'Plovdiv' on textarea >> nth=0
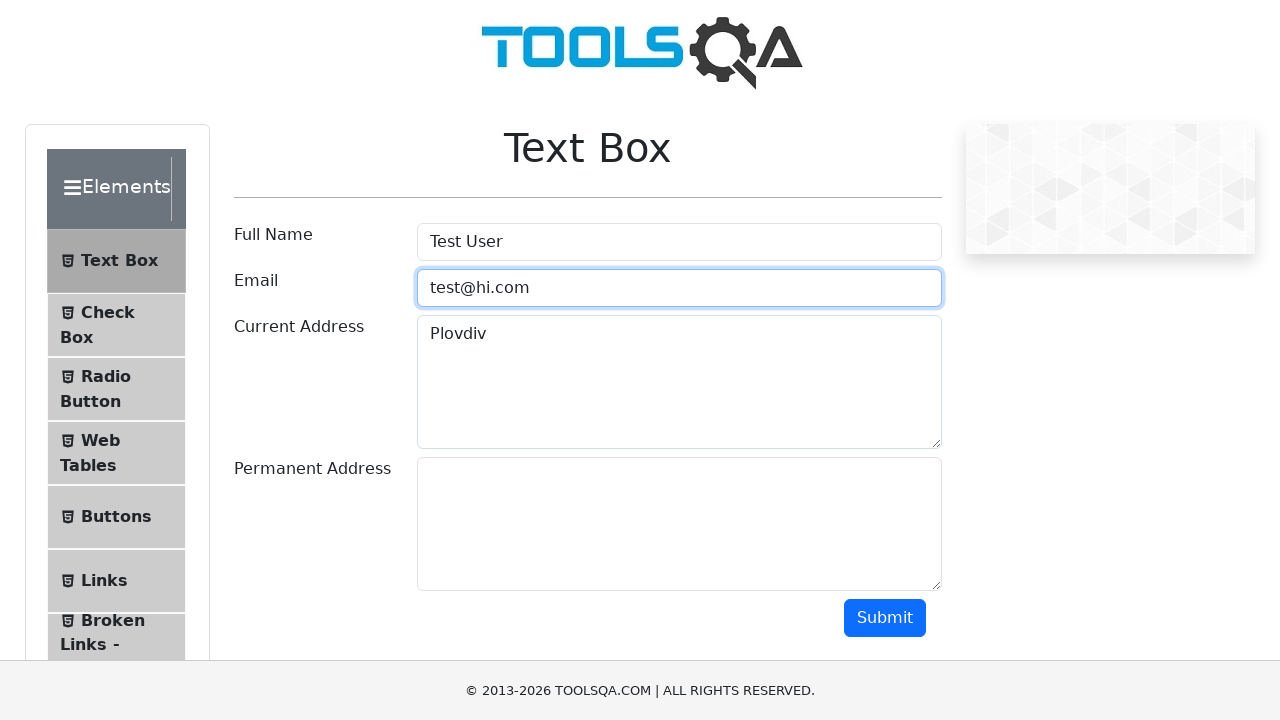

Clicked Submit button to submit the form at (885, 618) on button:has-text('Submit')
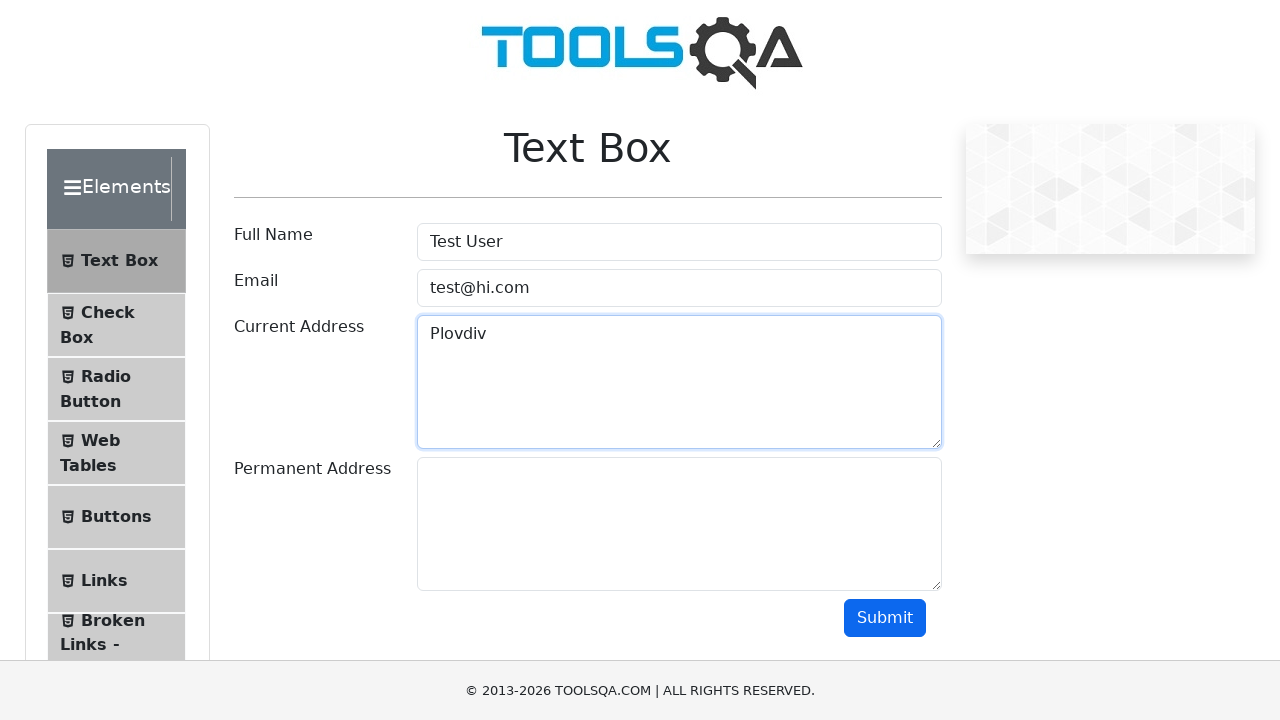

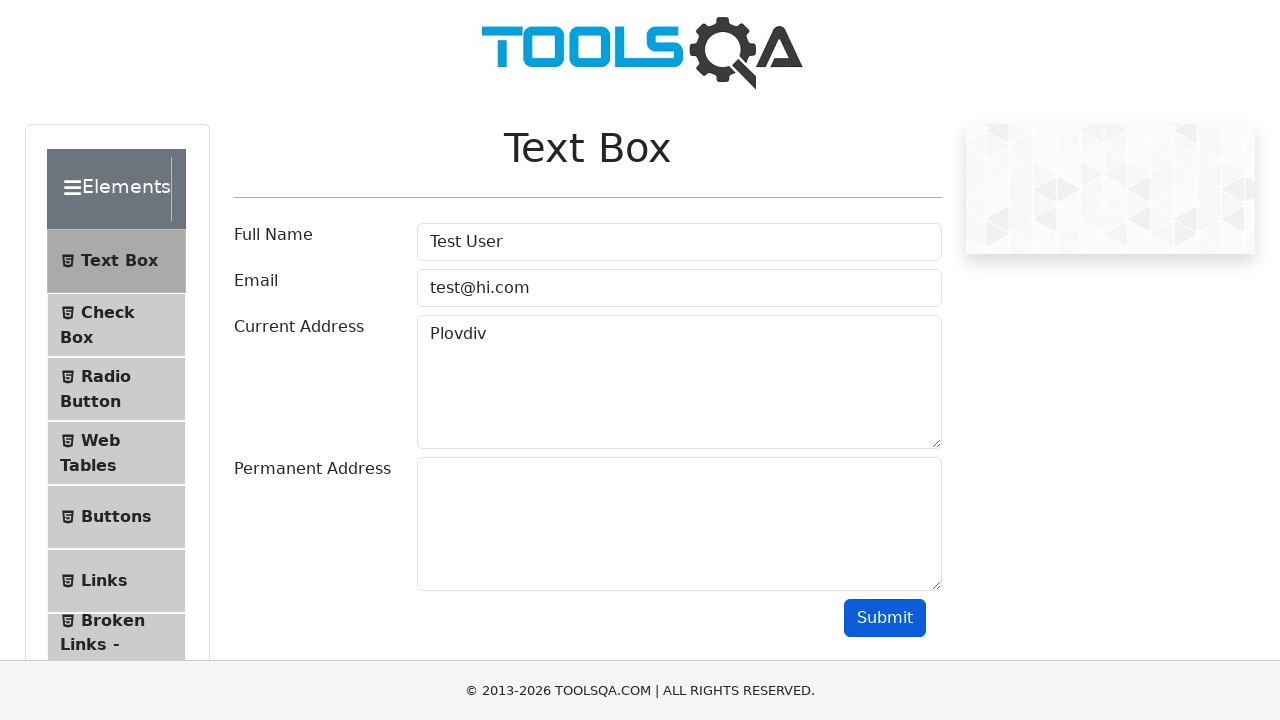